Tests scrolling to the bottom of the page using JavaScript

Starting URL: https://the-internet.herokuapp.com/large

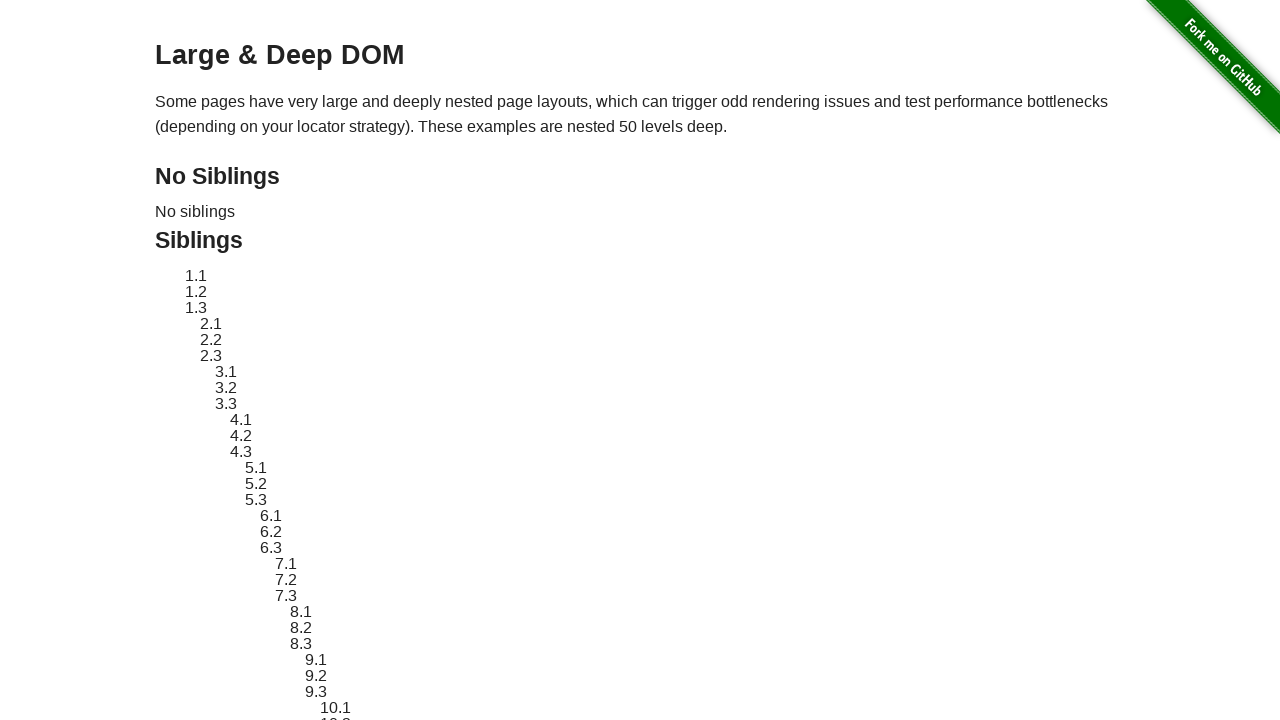

Navigated to the large page at https://the-internet.herokuapp.com/large
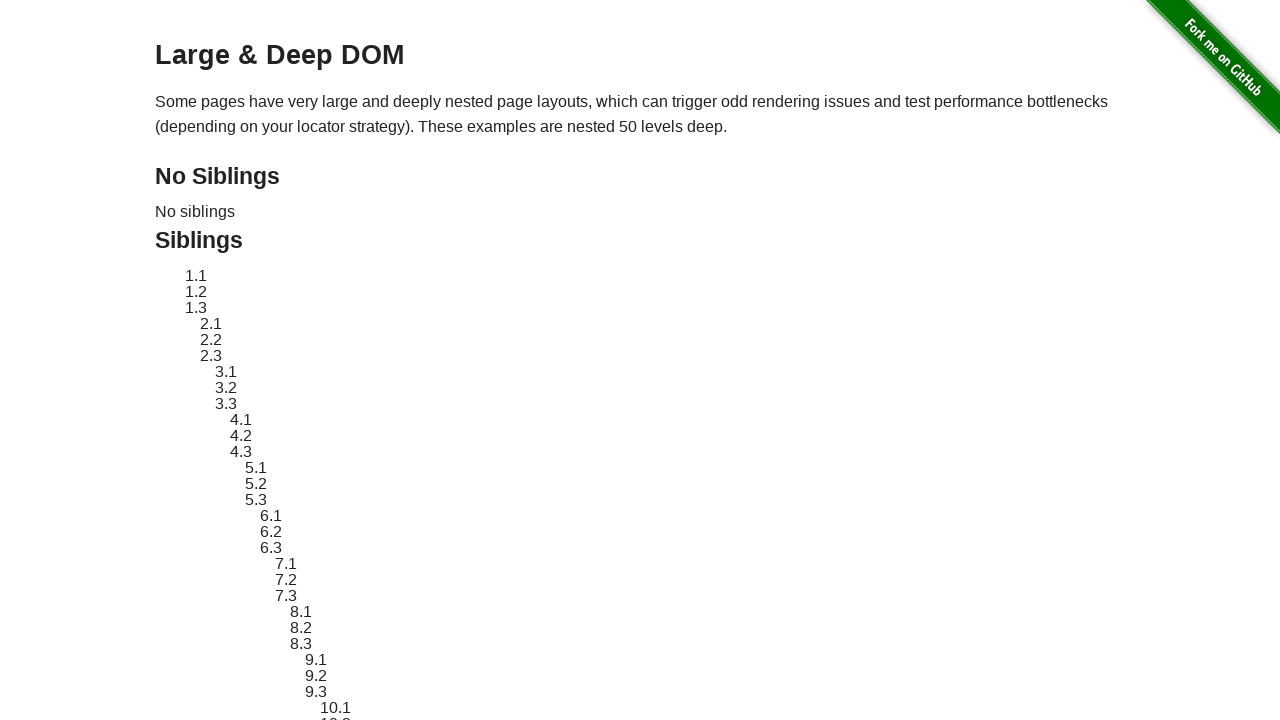

Scrolled down to the bottom of the page using JavaScript
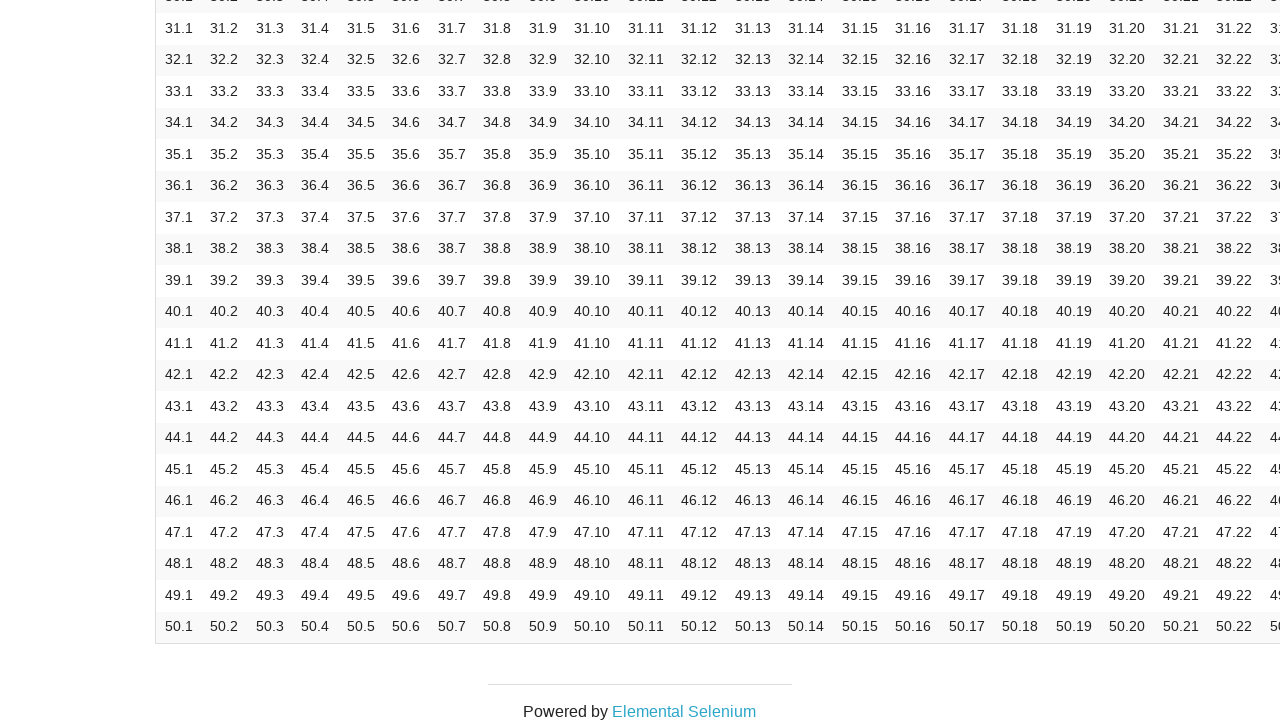

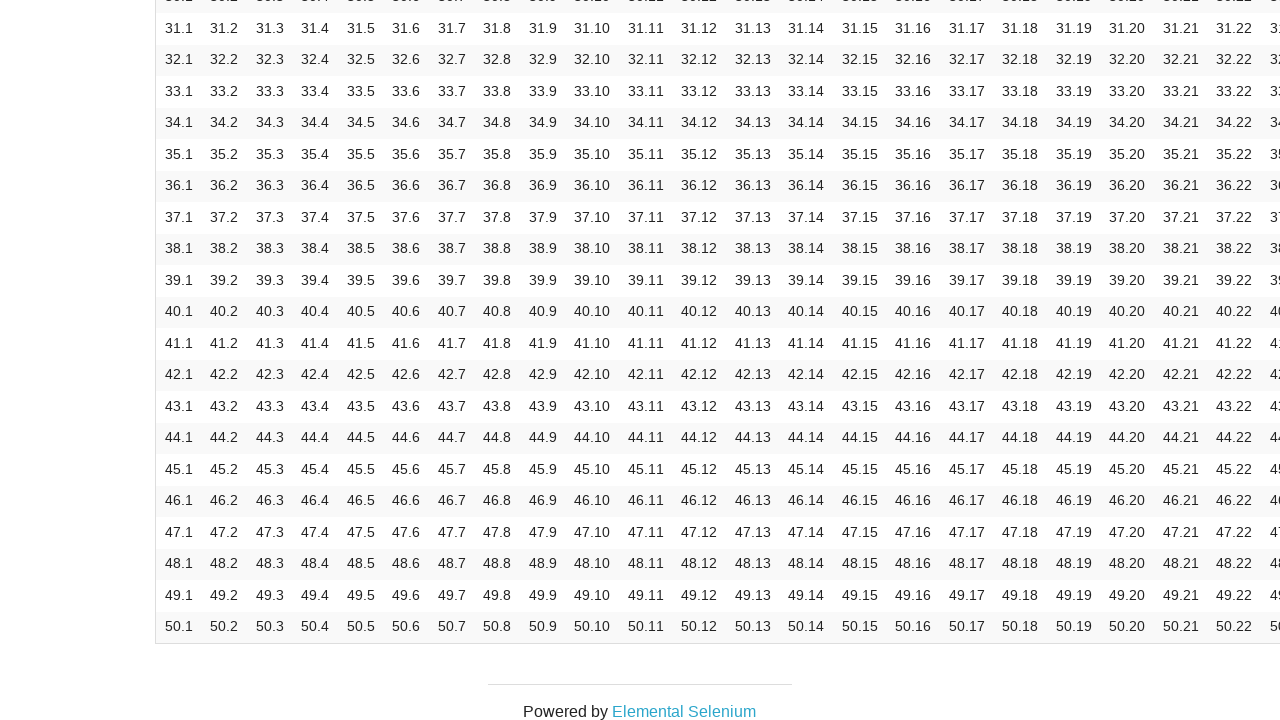